Tests the country selector functionality on Leica Biosystems shop by selecting different countries and languages, then navigating through the product menu to verify the page loads correctly for each locale combination.

Starting URL: https://shop.leicabiosystems.com

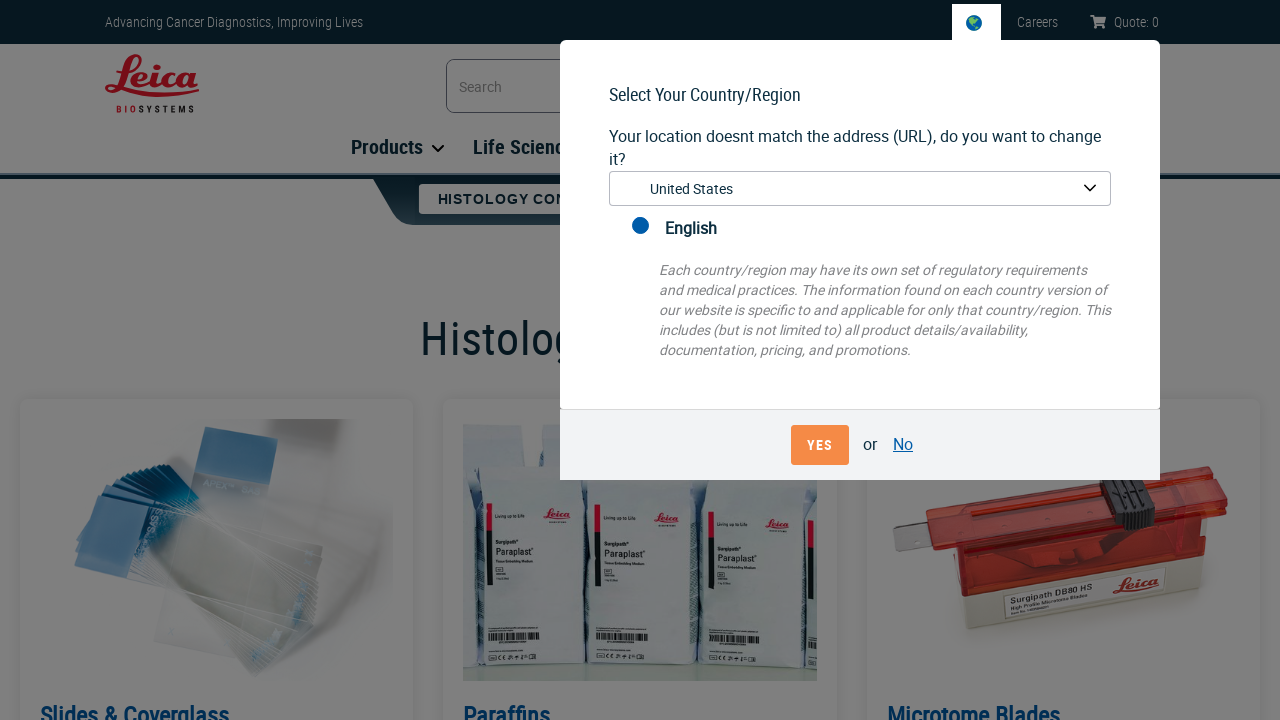

Clicked on country selection dropdown at (976, 22) on div#country_selection
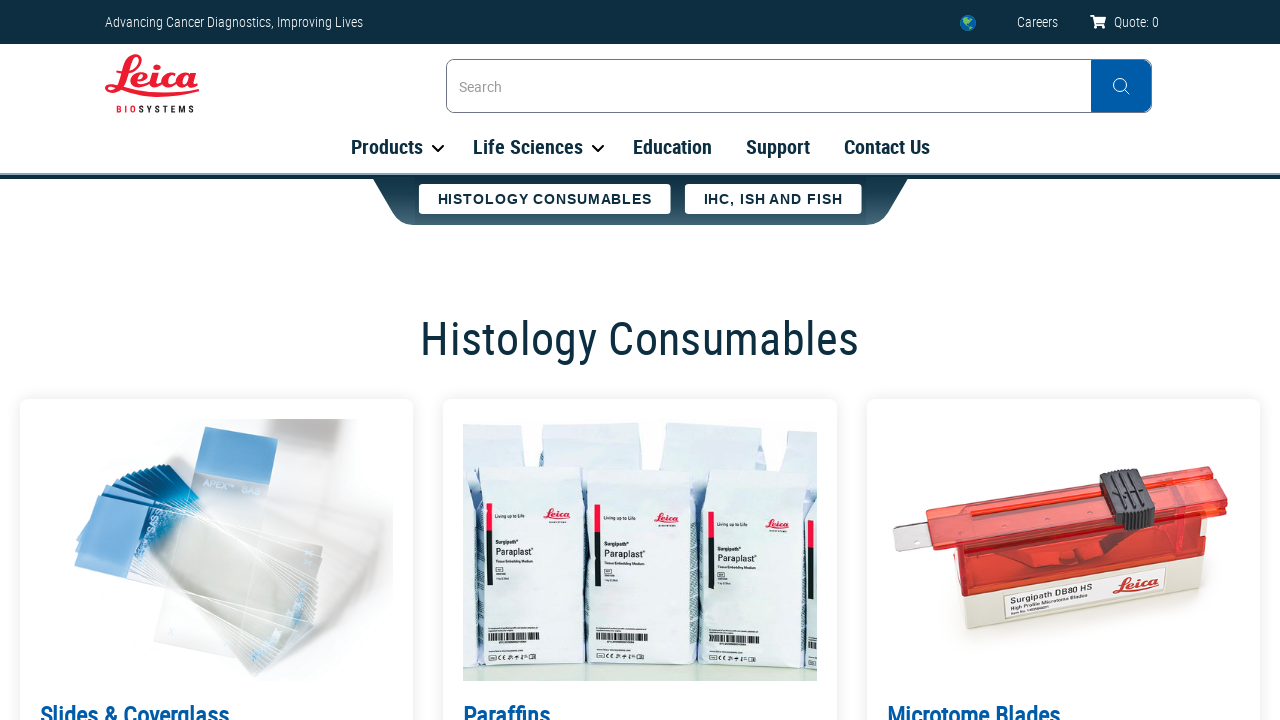

Waited 2 seconds for dropdown to fully load
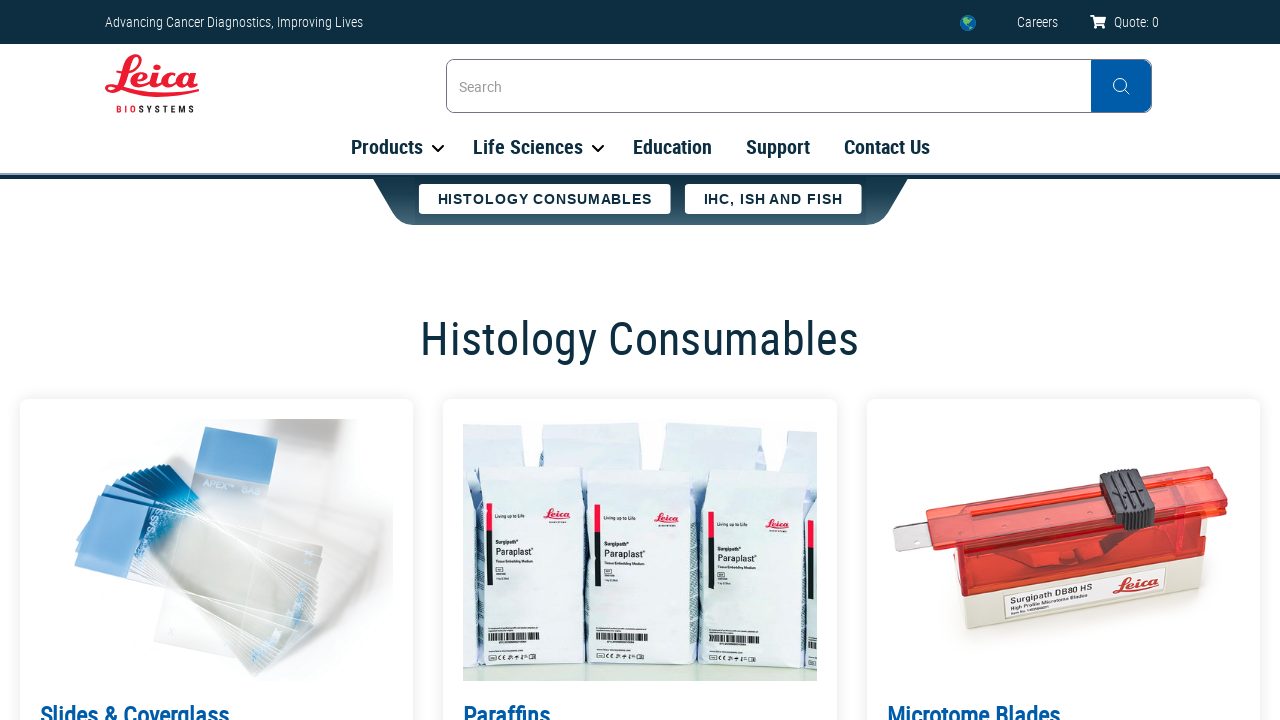

Retrieved 0 country options from dropdown
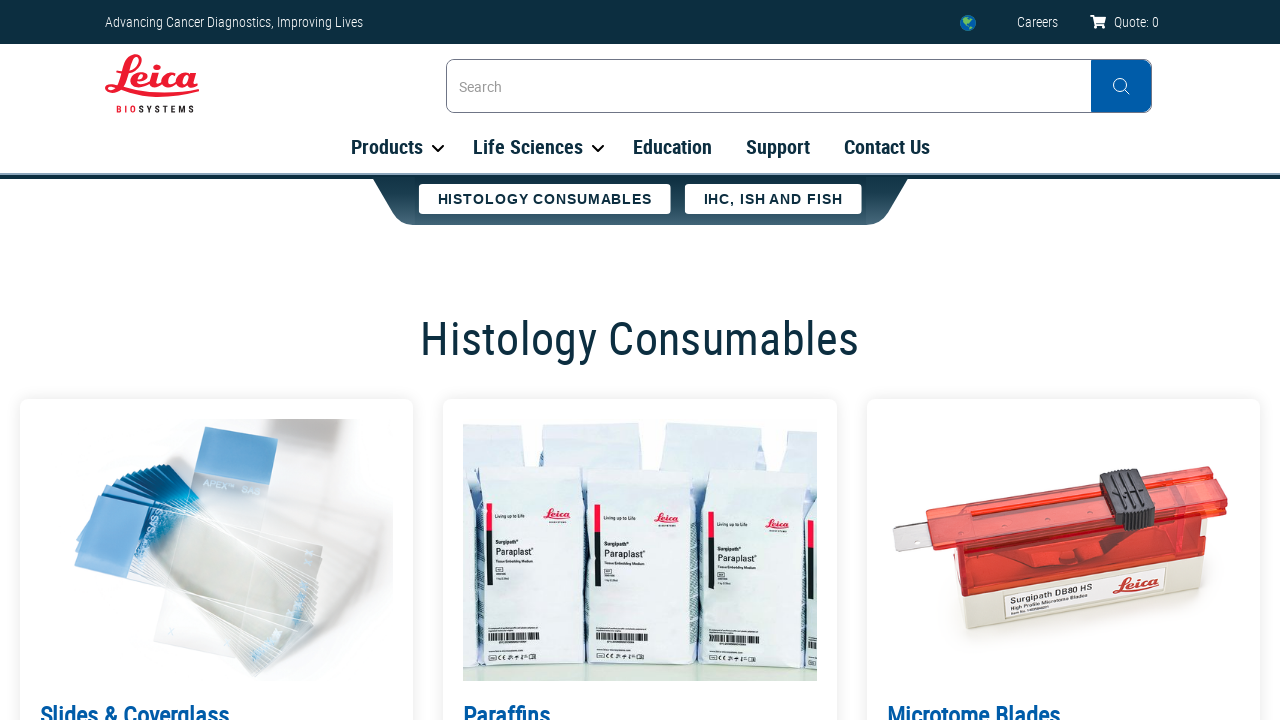

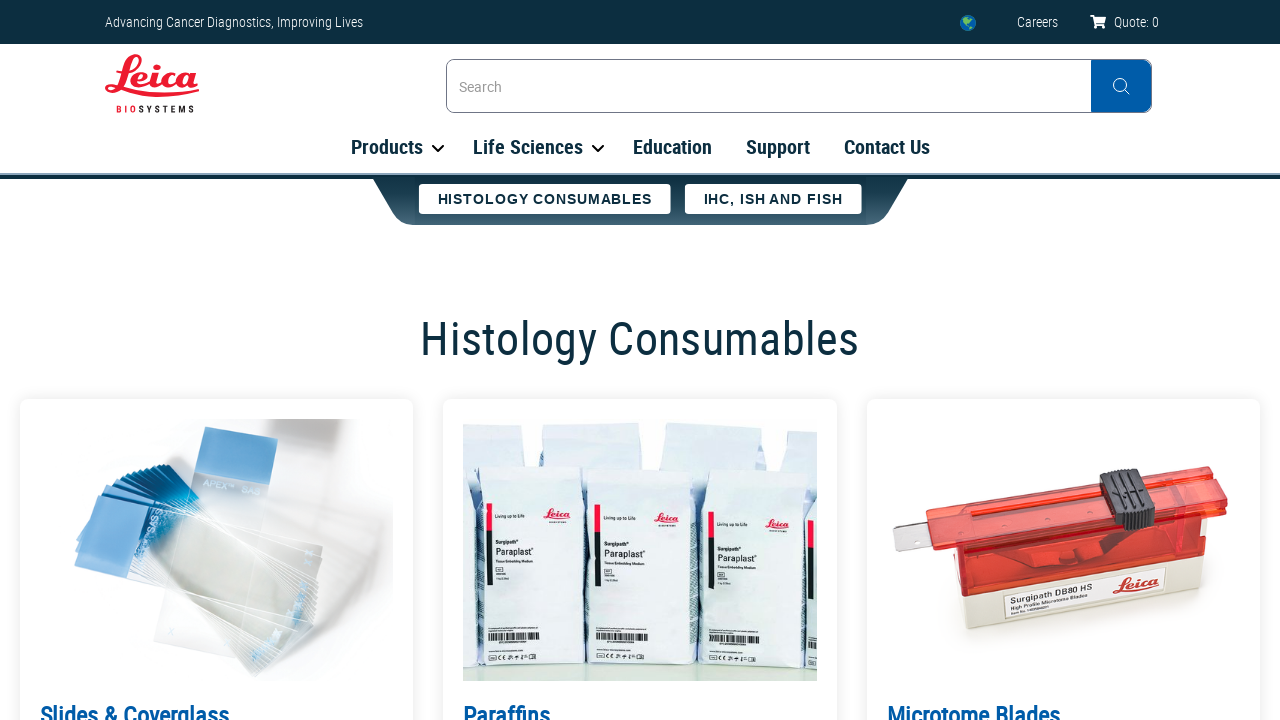